Navigates to the Automation Practice page and verifies that navigation links are present in the footer section

Starting URL: https://rahulshettyacademy.com/AutomationPractice/

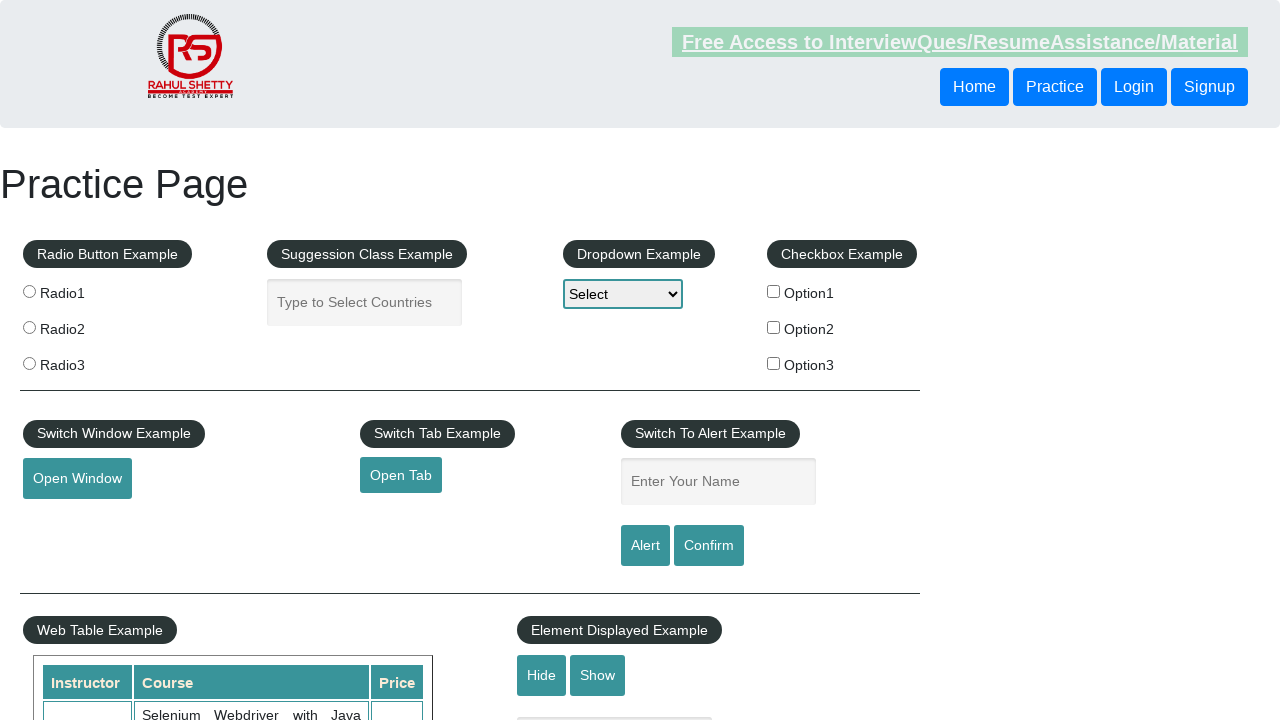

Waited for footer navigation links to load
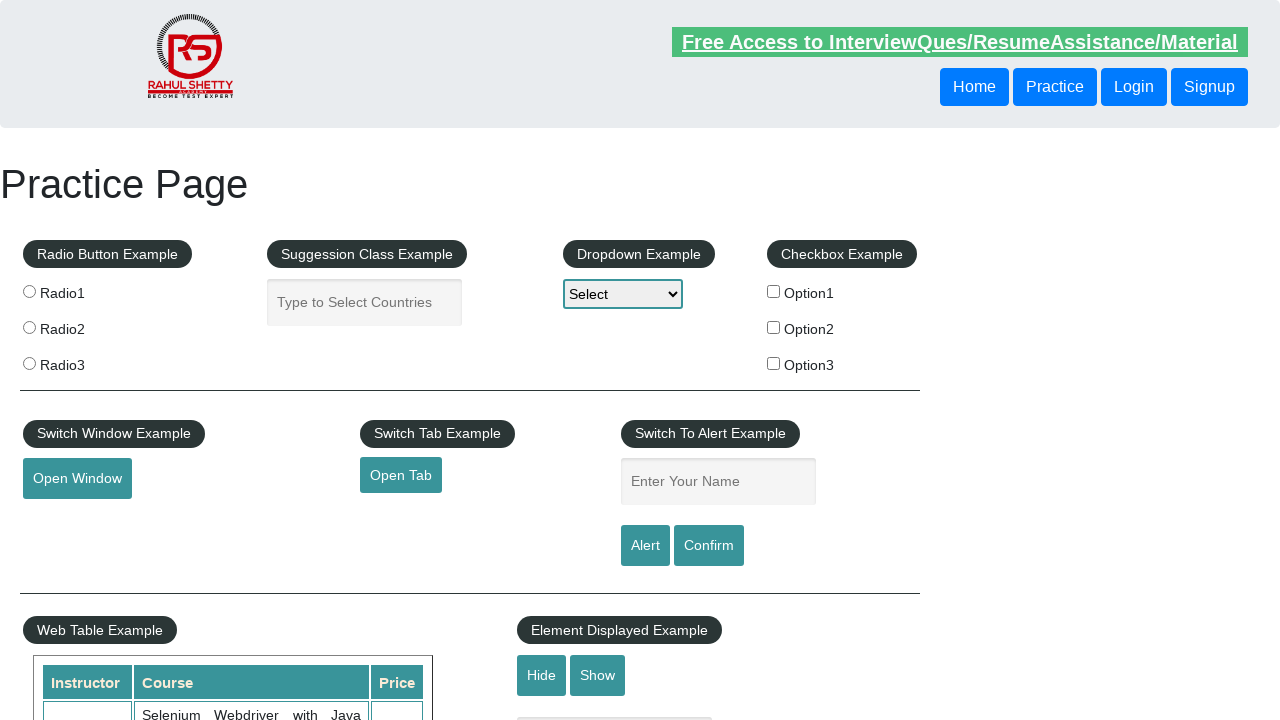

Located footer navigation links (li.gf-li a)
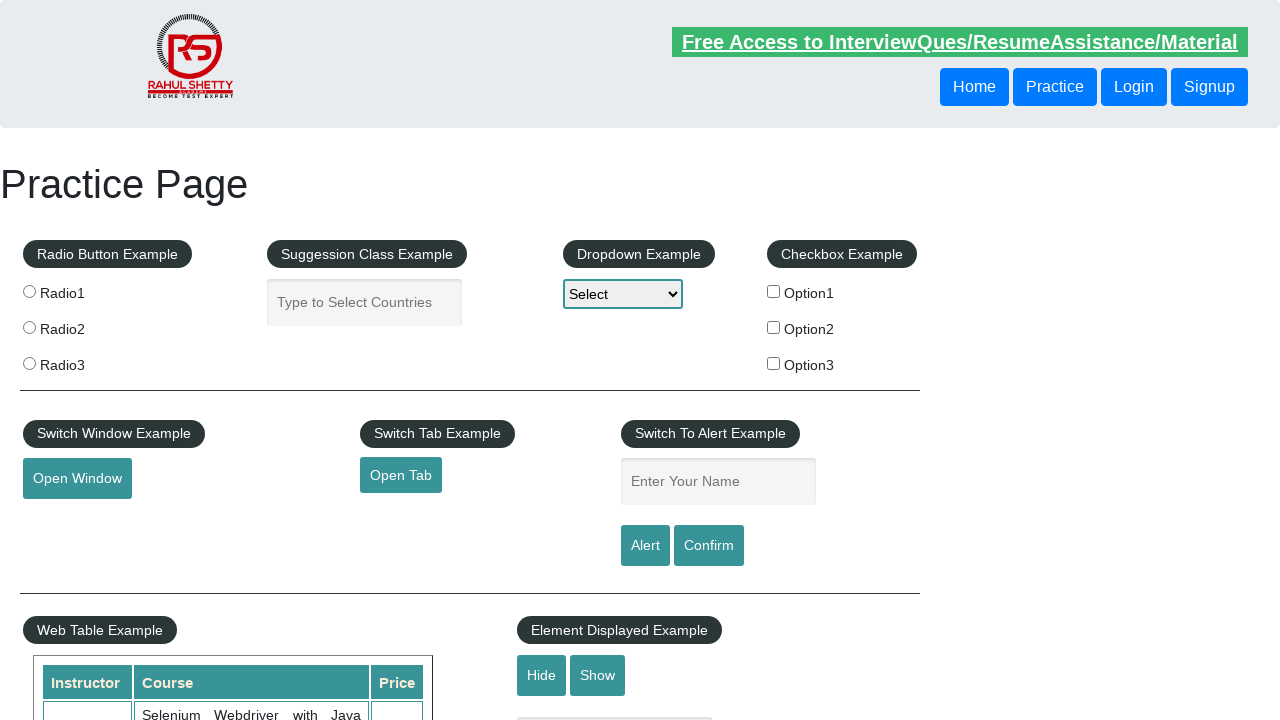

Verified that navigation links are present in the footer section
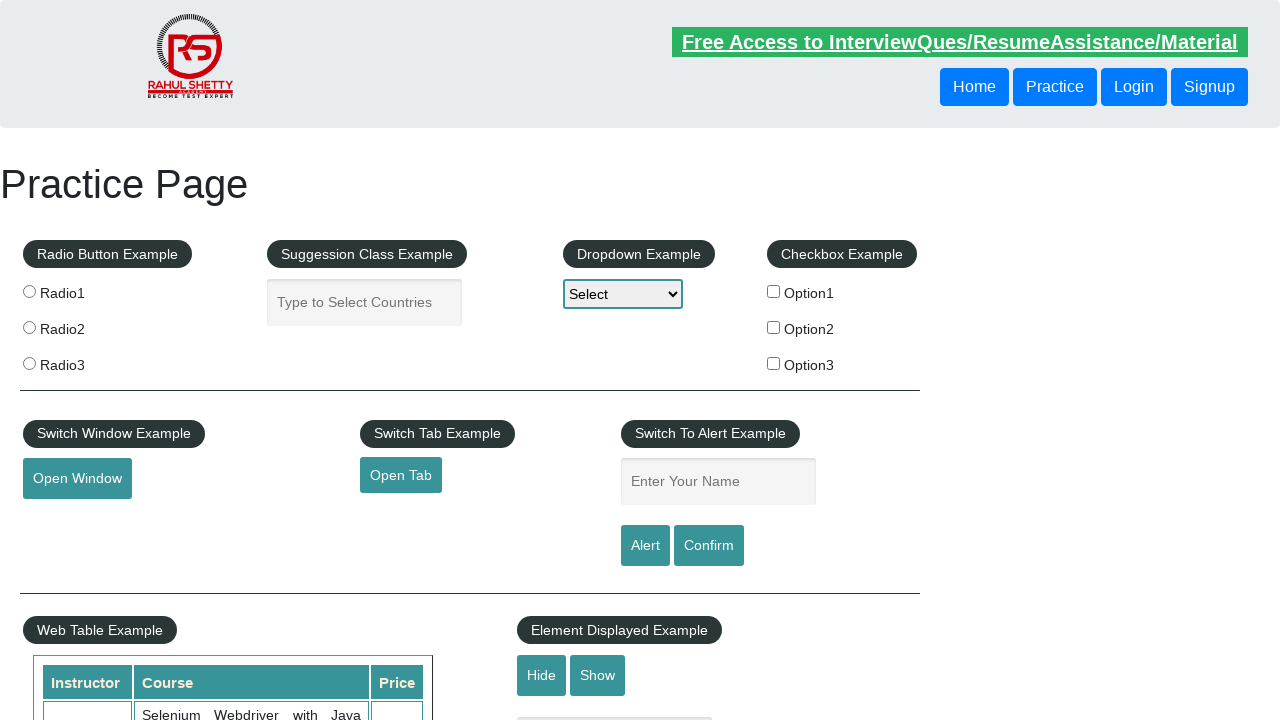

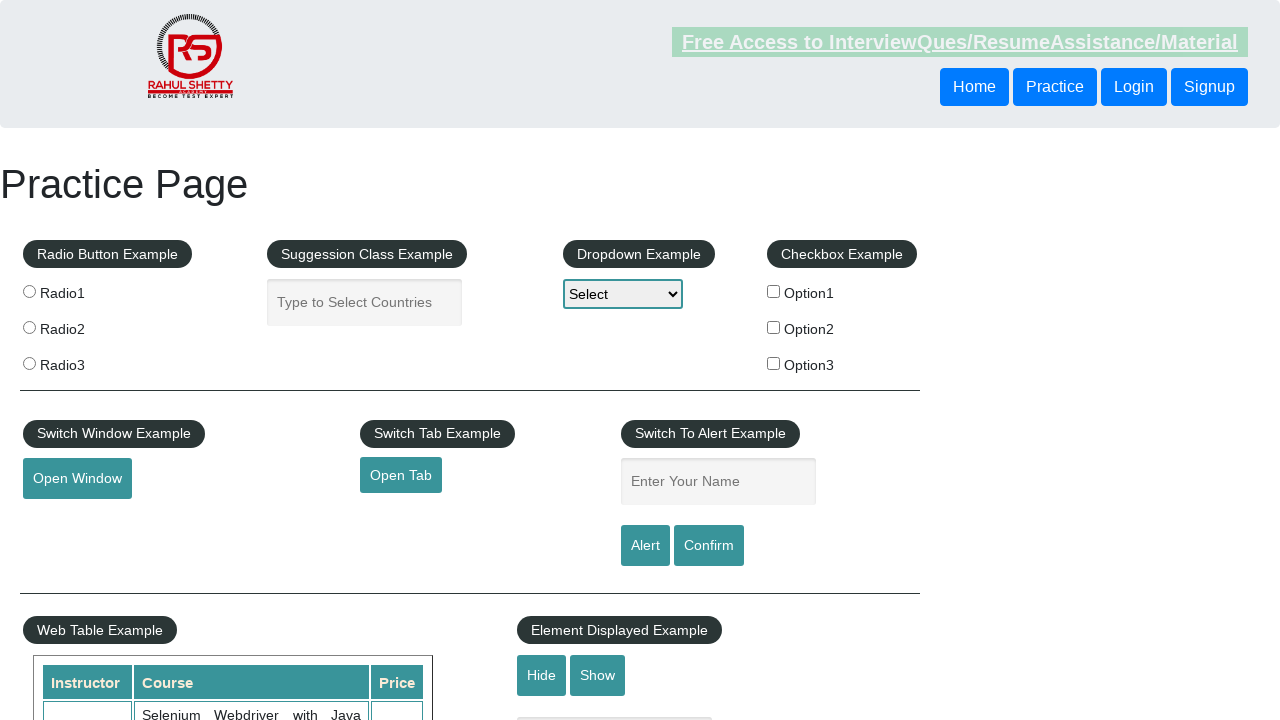